Tests navigation to the Inputs page on the-internet.herokuapp.com by clicking the Inputs link from the main page

Starting URL: http://the-internet.herokuapp.com

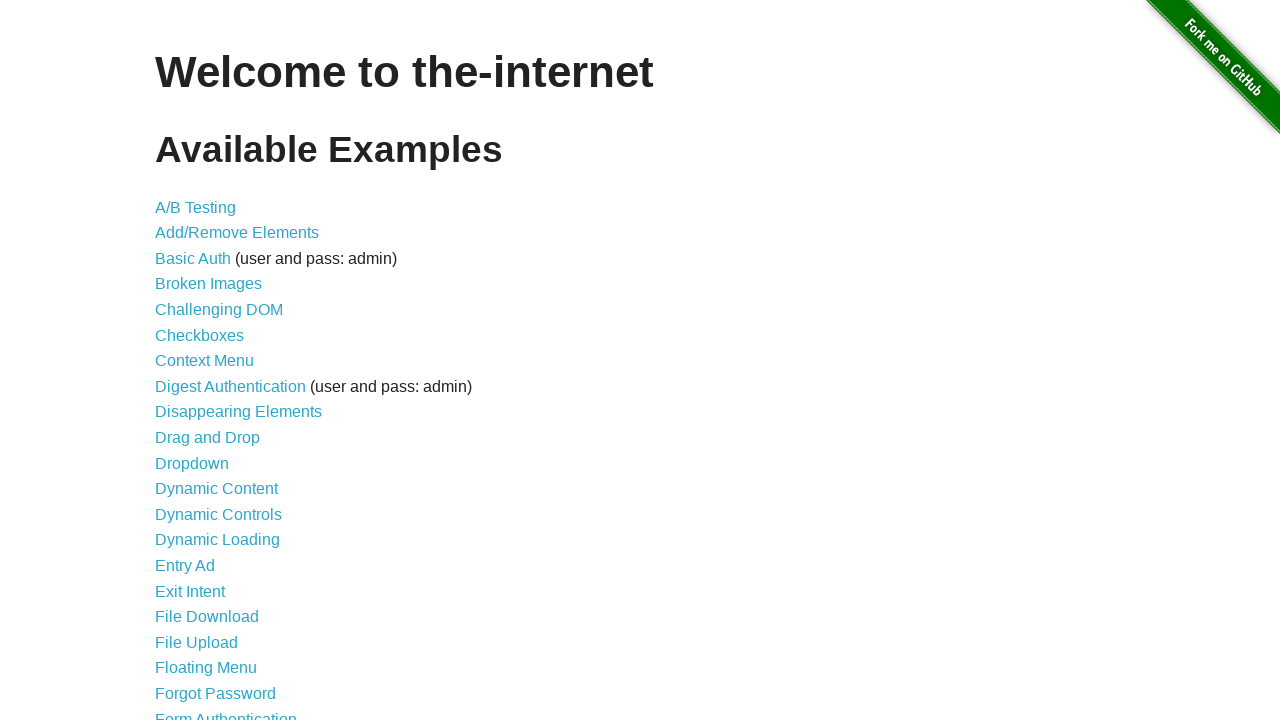

Clicked the Inputs link from the main page at (176, 361) on text=Inputs
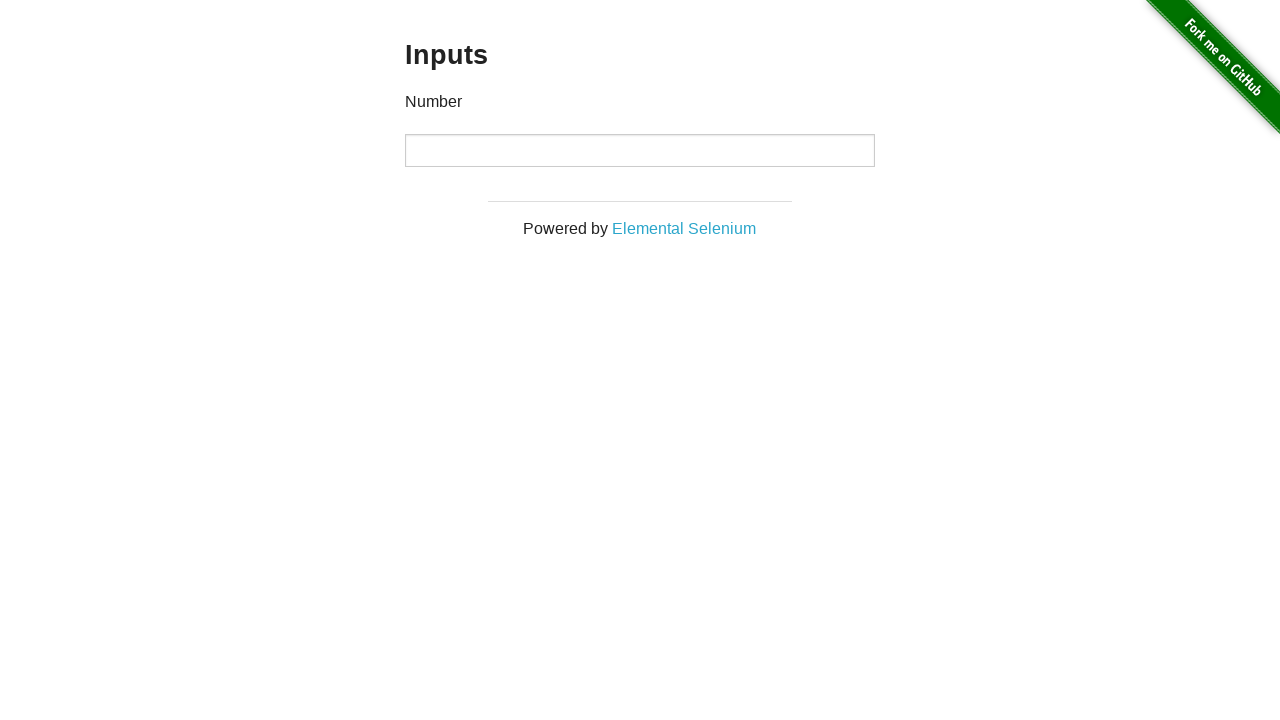

Inputs page loaded successfully with number input field visible
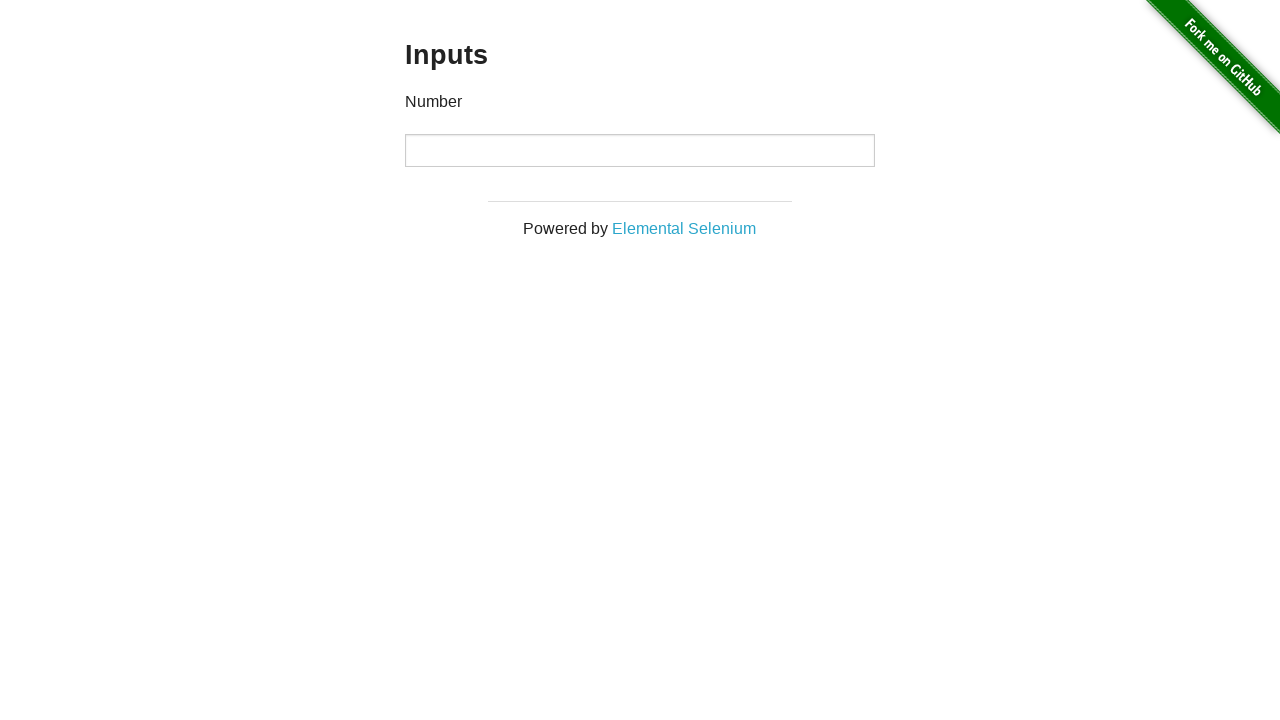

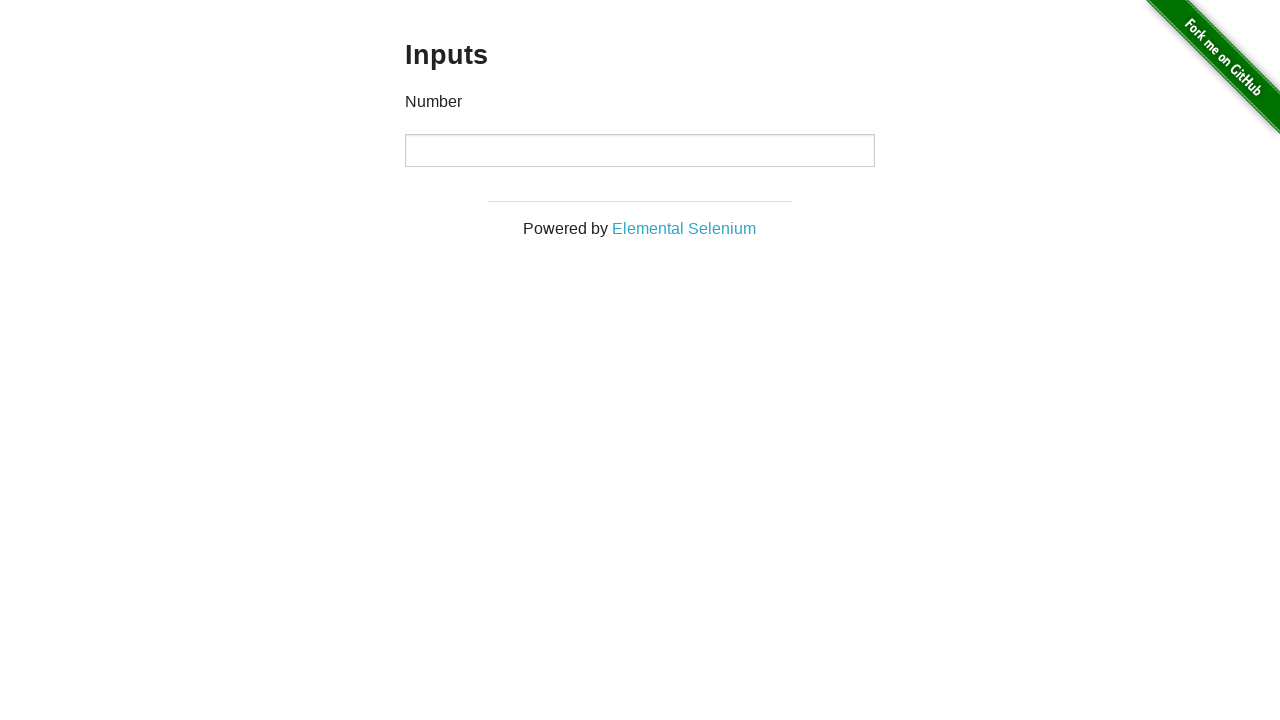